Tests that the Clear completed button is hidden when there are no completed items

Starting URL: https://demo.playwright.dev/todomvc

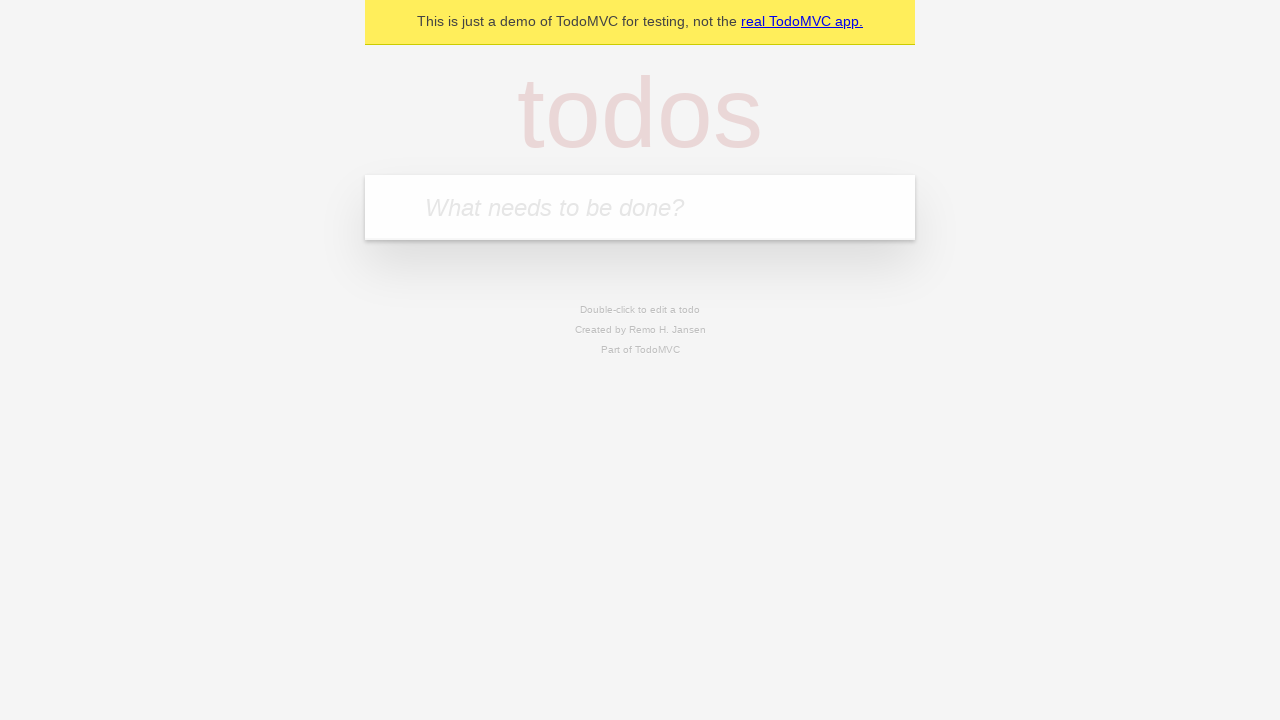

Filled first todo field with 'buy some cheese' on internal:attr=[placeholder="What needs to be done?"i]
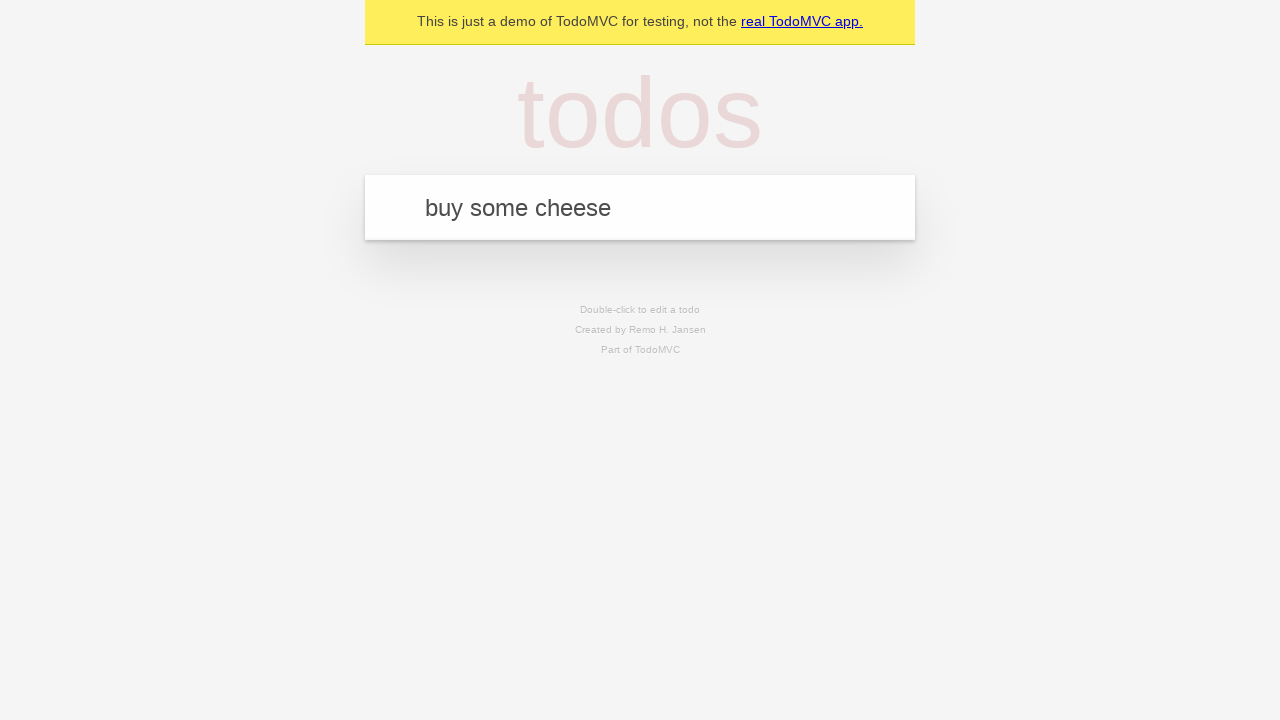

Pressed Enter to add first todo on internal:attr=[placeholder="What needs to be done?"i]
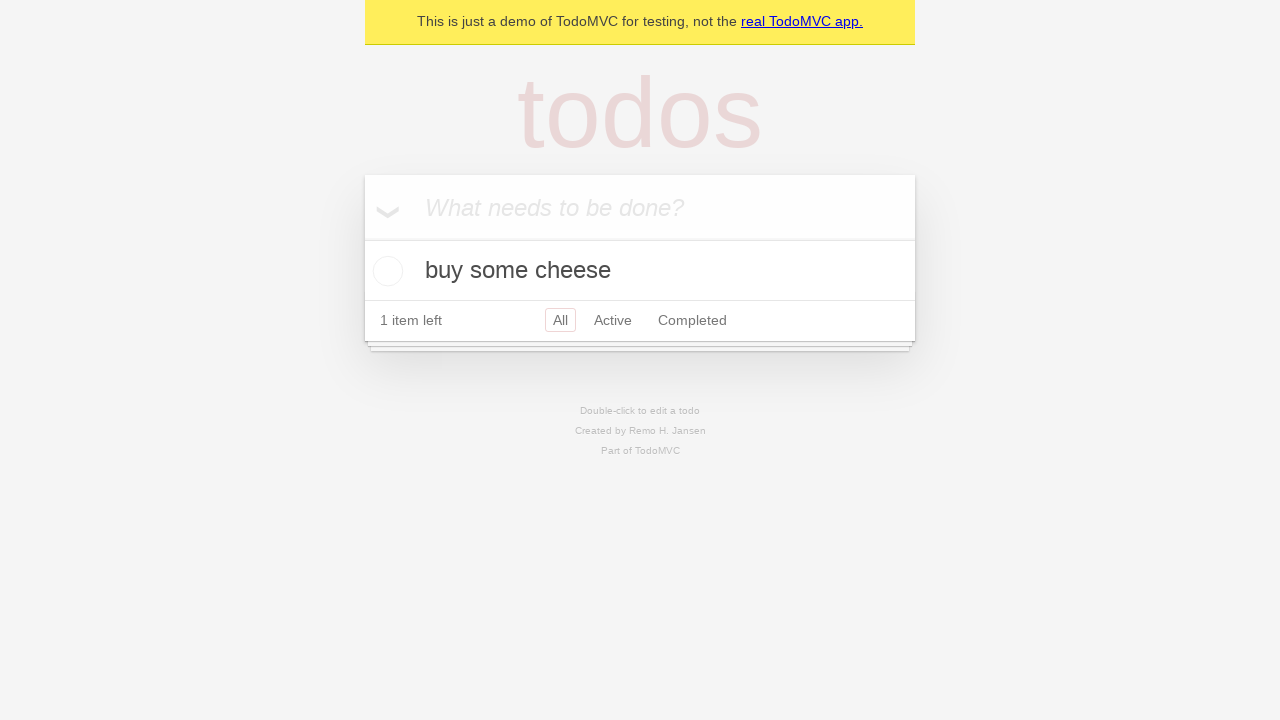

Filled second todo field with 'feed the cat' on internal:attr=[placeholder="What needs to be done?"i]
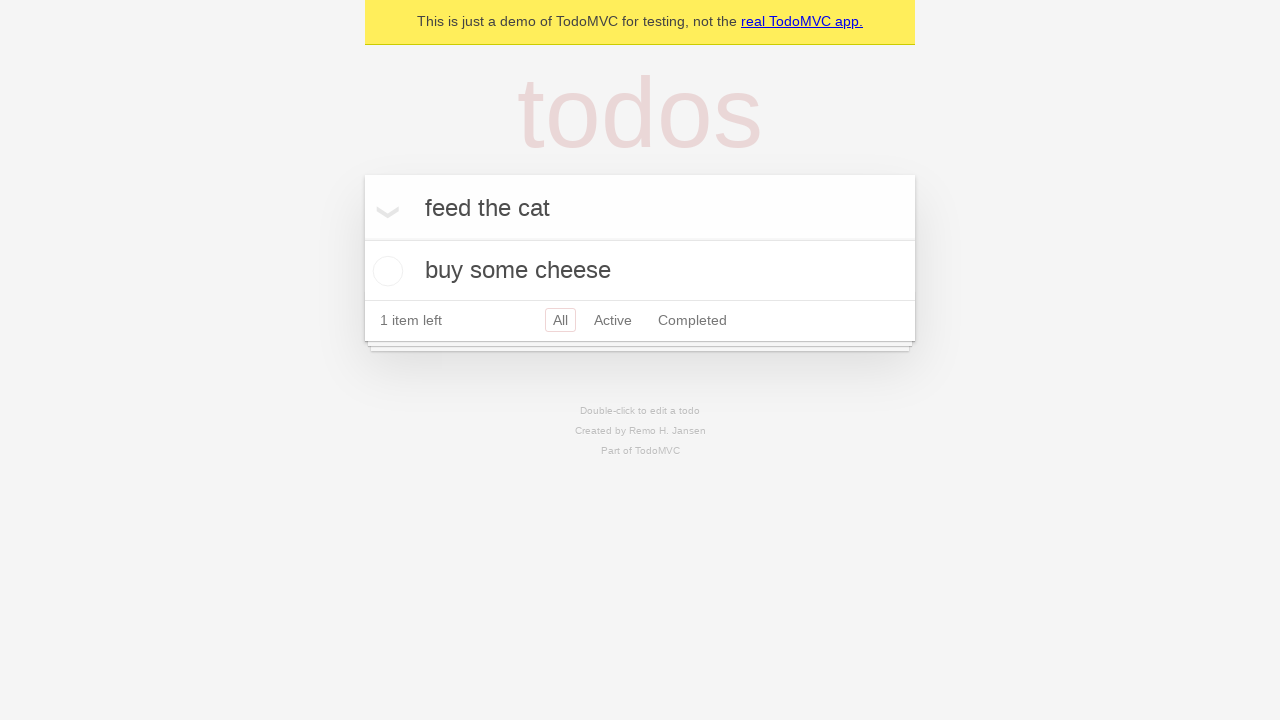

Pressed Enter to add second todo on internal:attr=[placeholder="What needs to be done?"i]
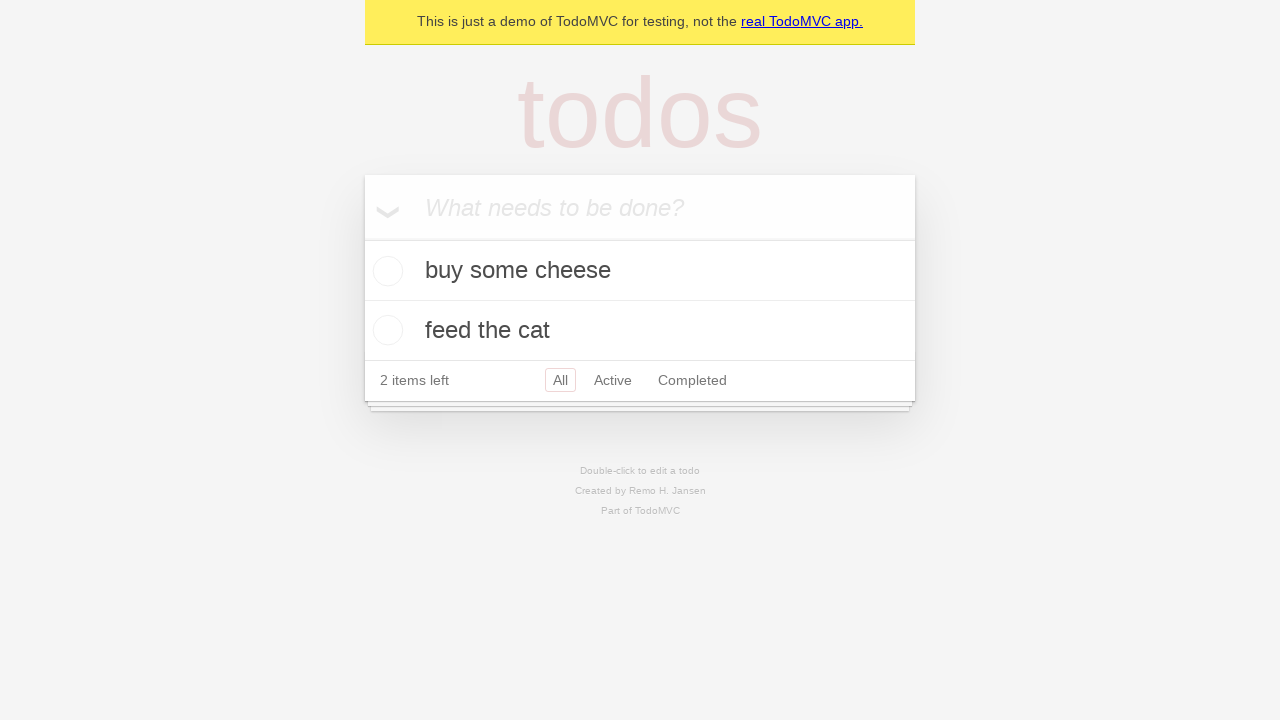

Filled third todo field with 'book a doctors appointment' on internal:attr=[placeholder="What needs to be done?"i]
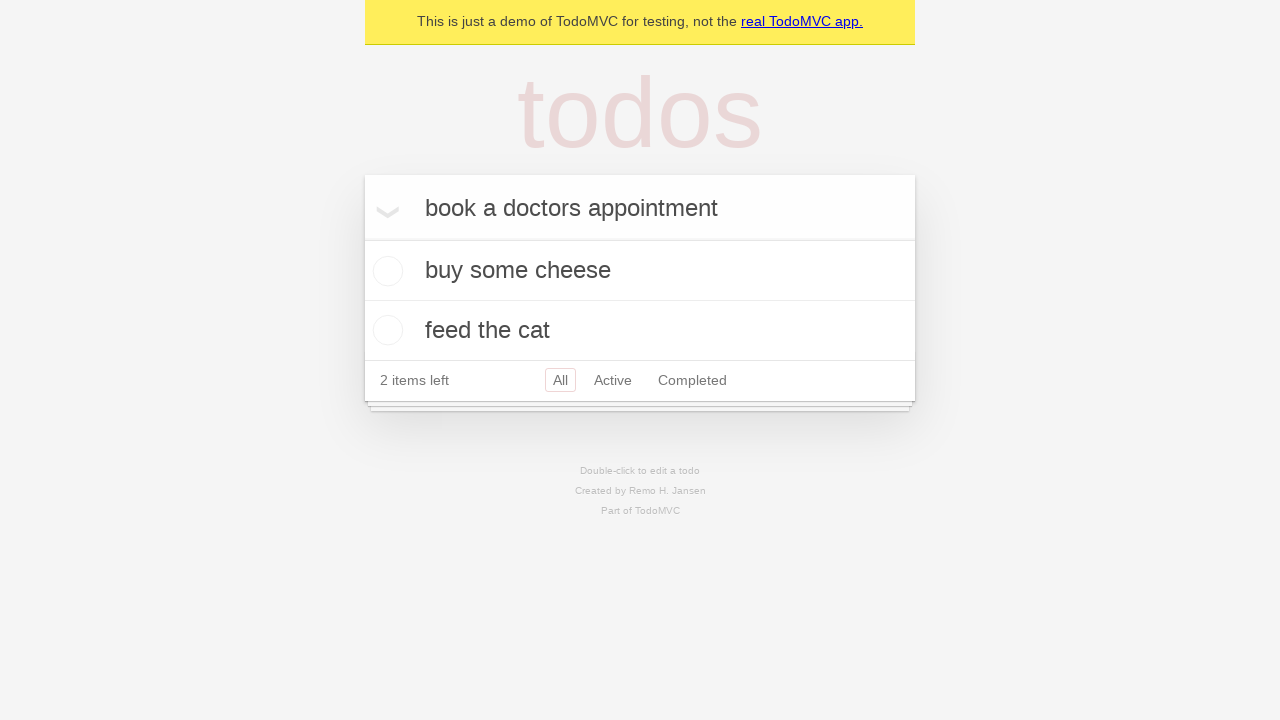

Pressed Enter to add third todo on internal:attr=[placeholder="What needs to be done?"i]
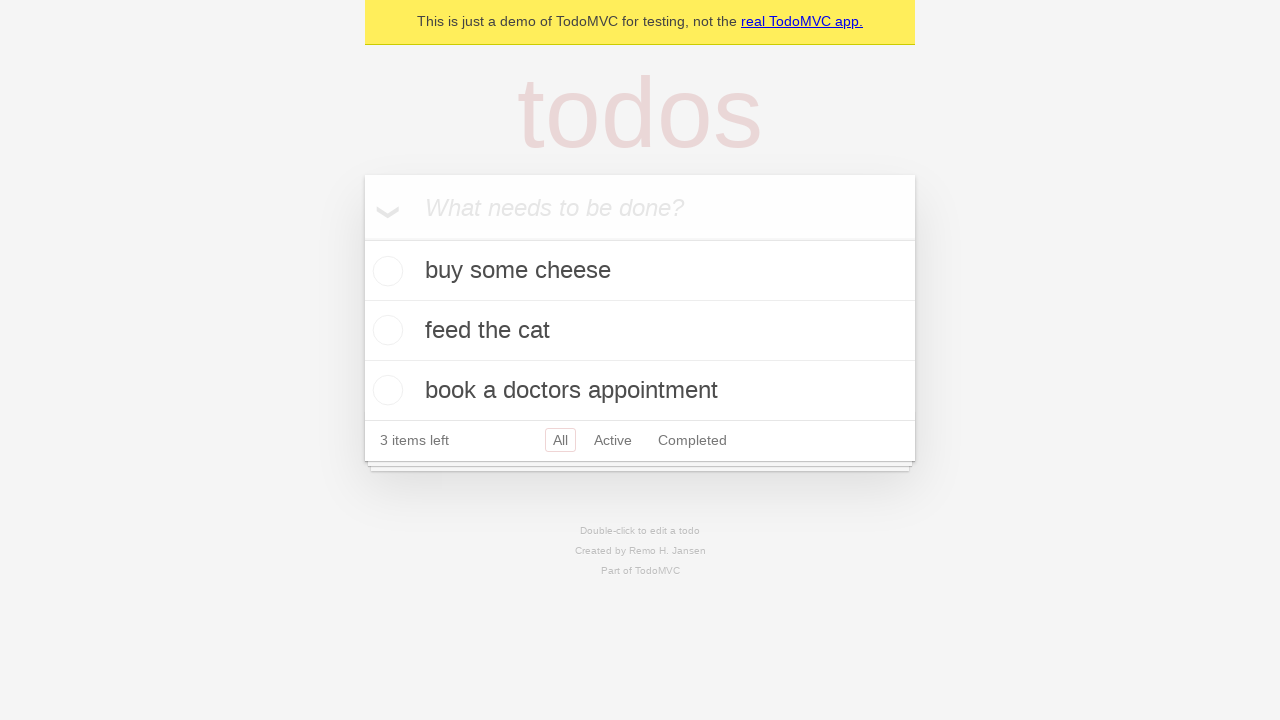

Checked the first todo item as completed at (385, 271) on .todo-list li .toggle >> nth=0
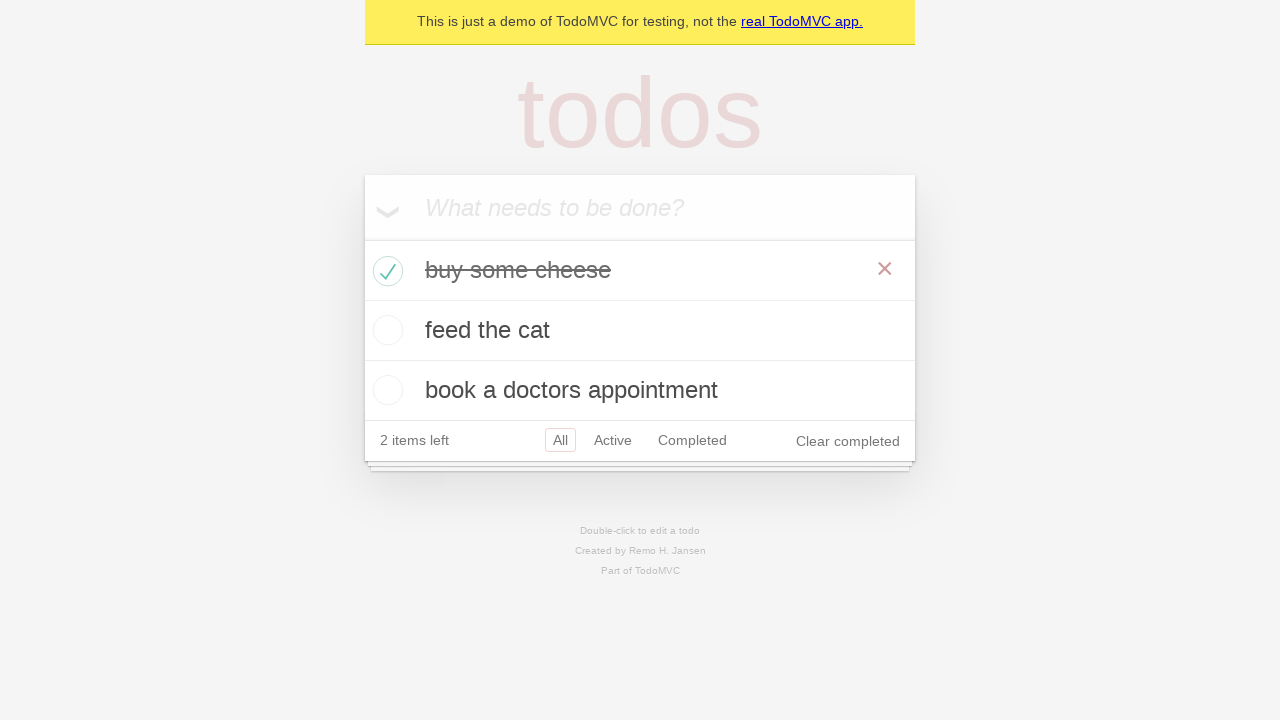

Clicked Clear completed button to remove completed items at (848, 441) on internal:role=button[name="Clear completed"i]
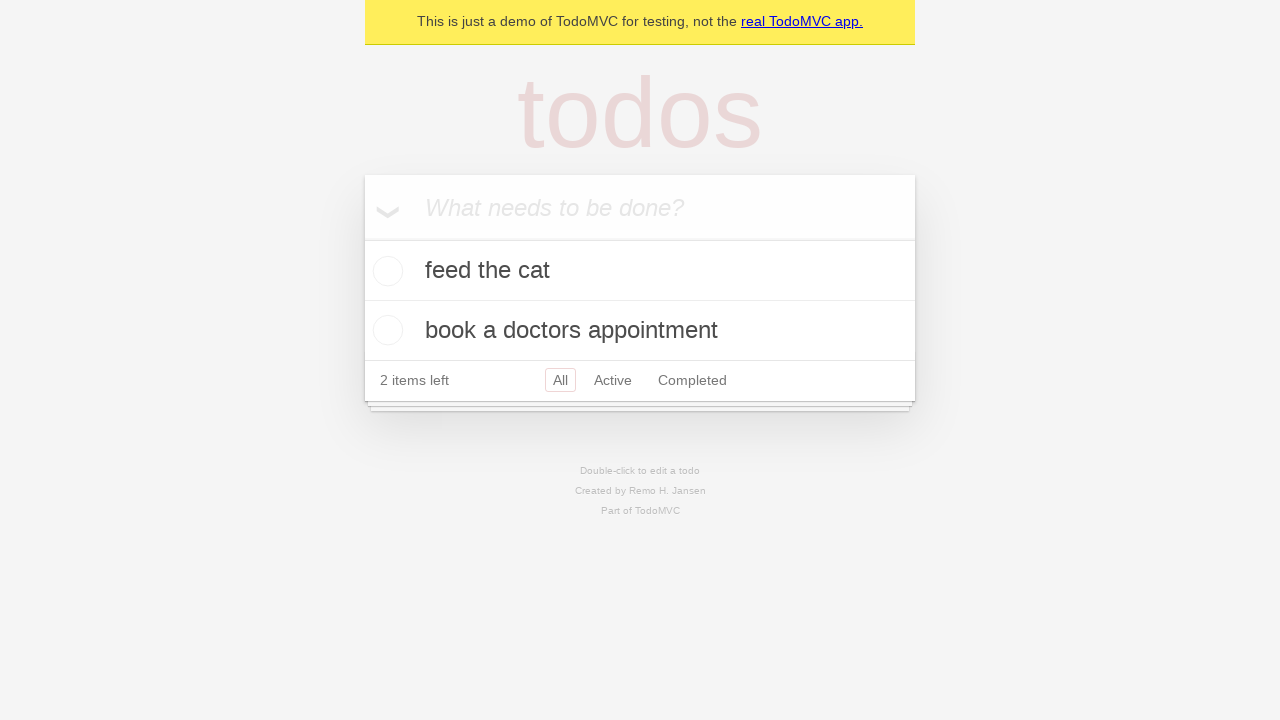

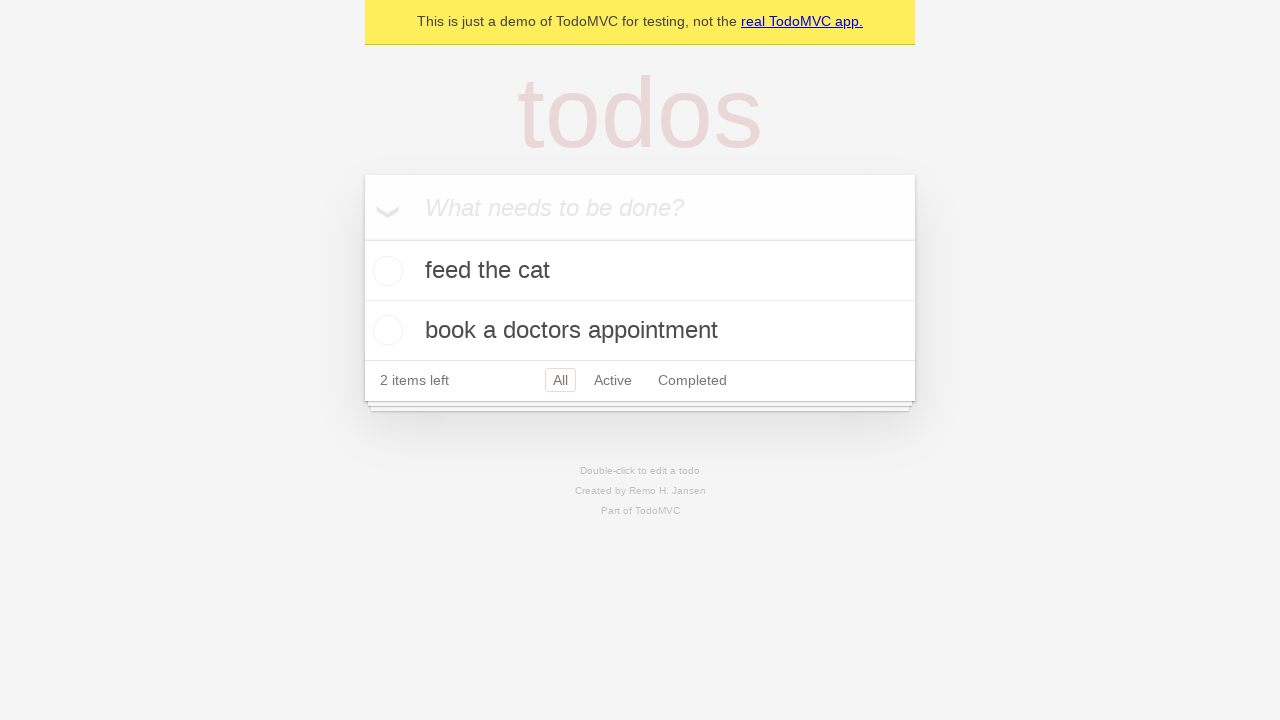